Tests dismissing a JavaScript alert by clicking the alert button and dismissing the alert dialog

Starting URL: https://the-internet.herokuapp.com/javascript_alerts

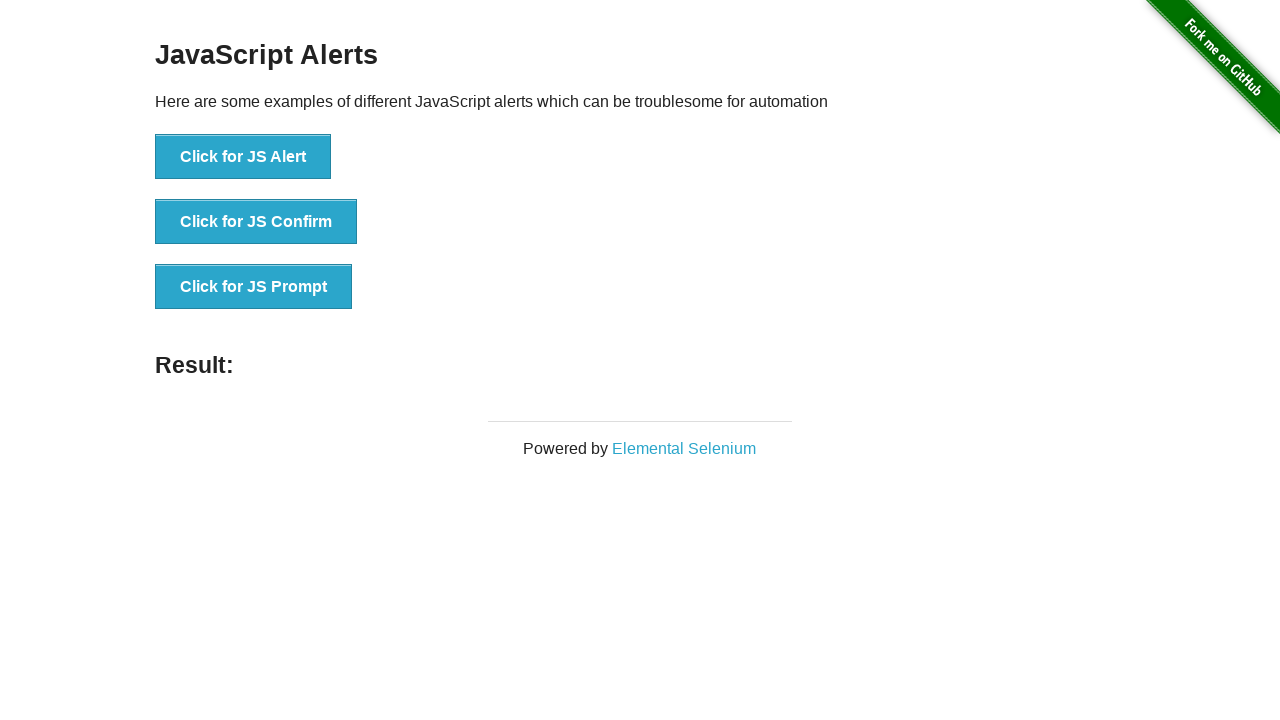

Set up dialog handler to automatically dismiss alerts
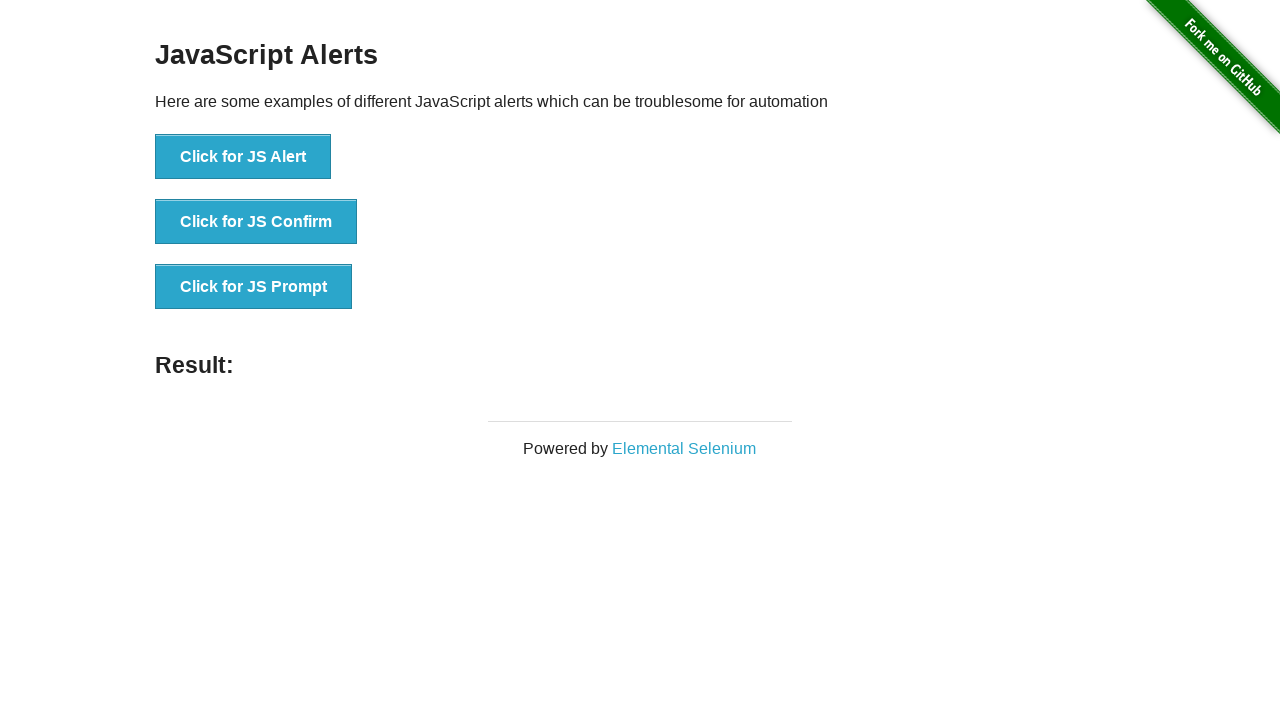

Clicked the first alert button to trigger JS alert at (243, 157) on (//ul//li//button)[1]
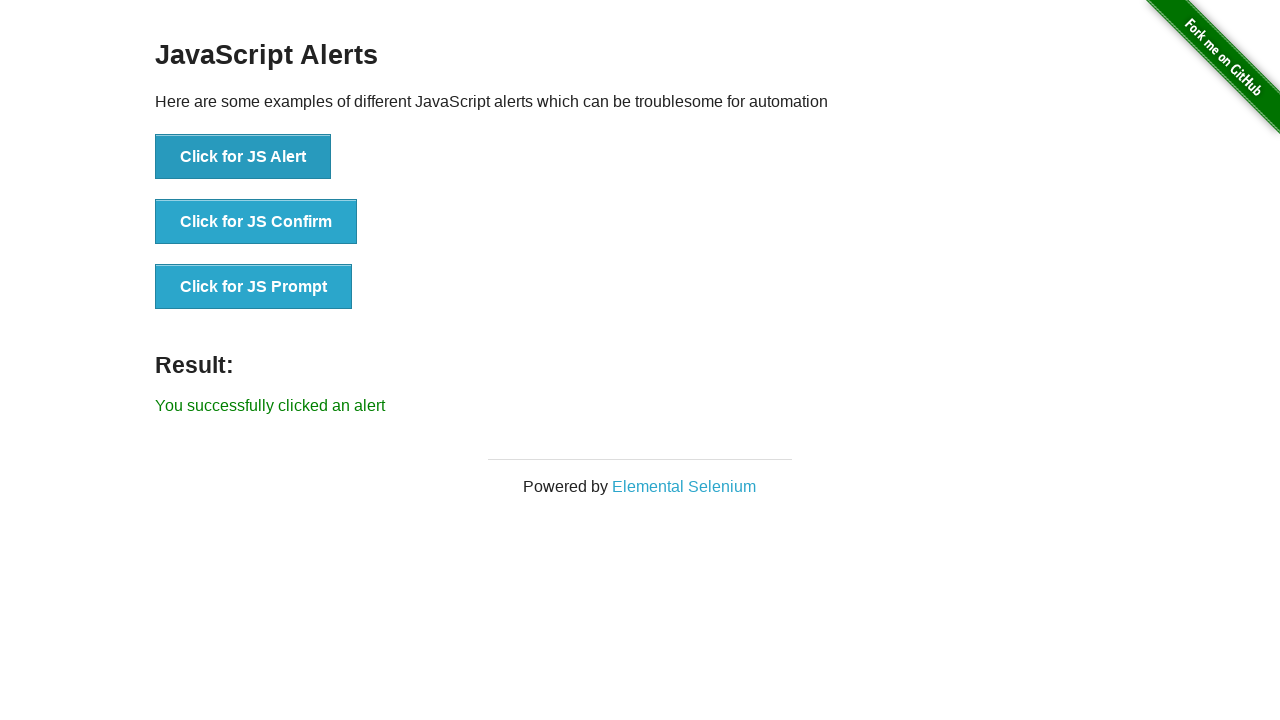

Alert was dismissed and result message appeared
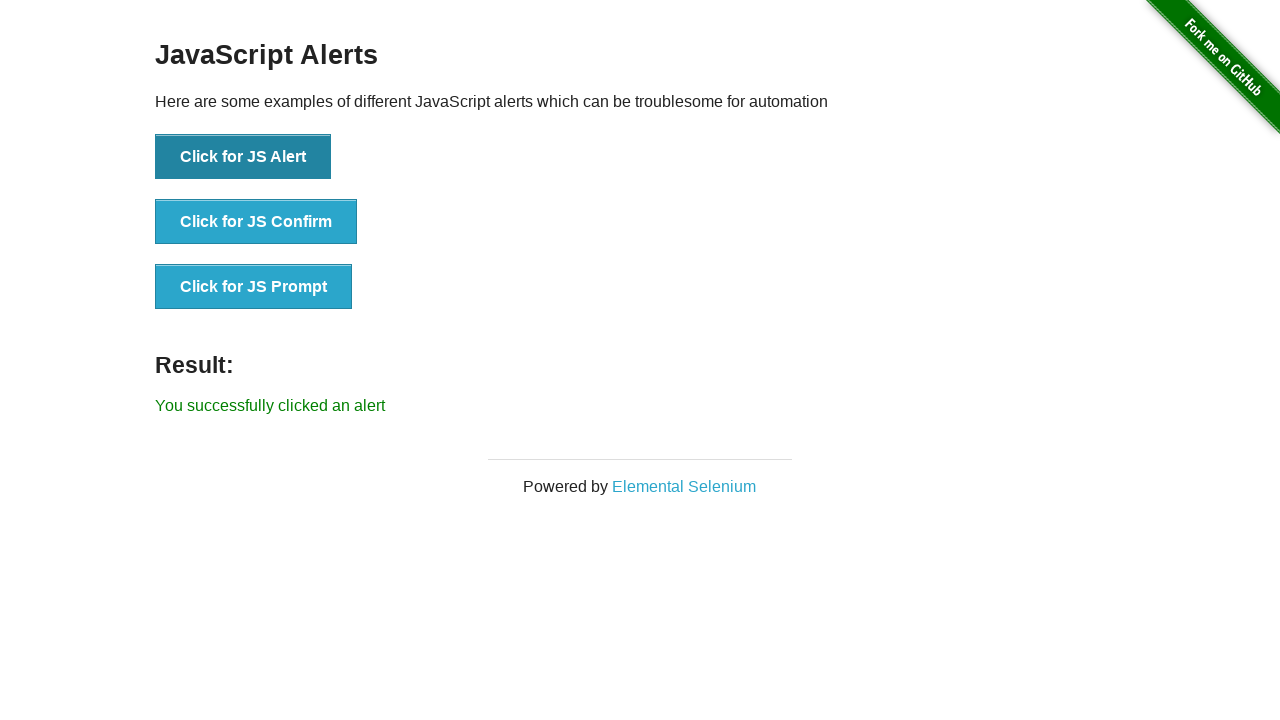

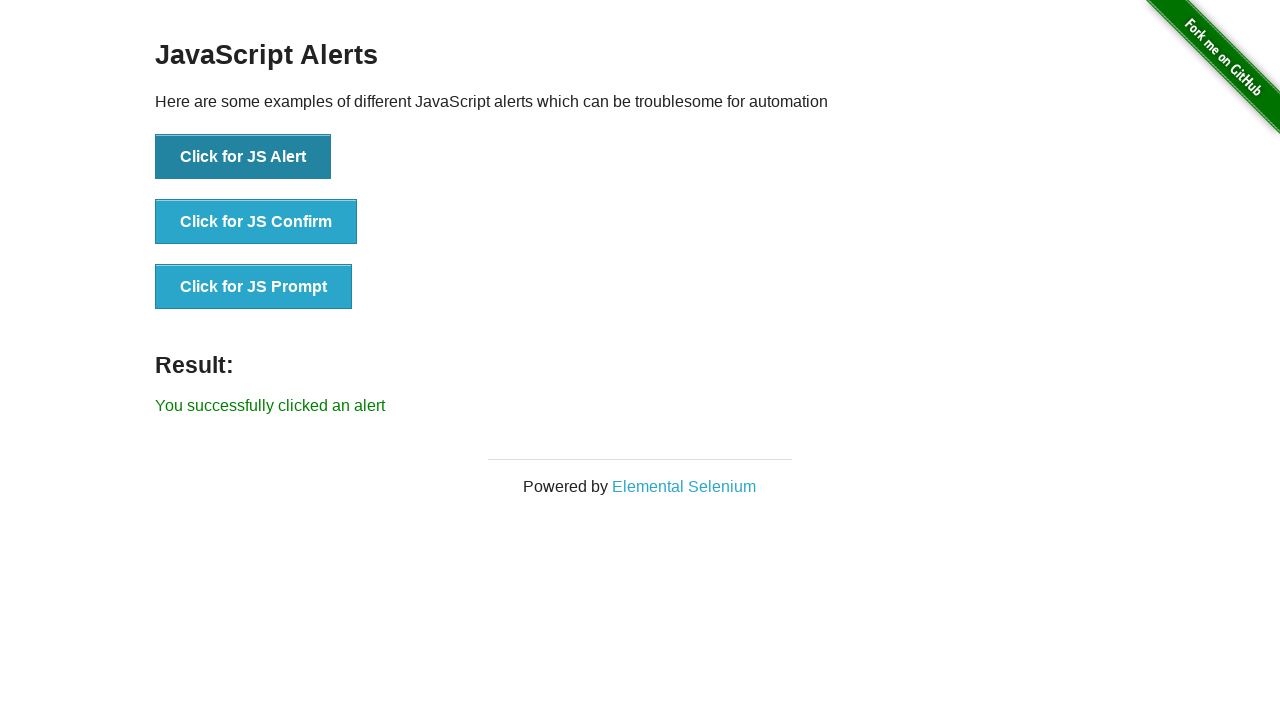